Tests injecting jQuery and jQuery Growl library into a page via JavaScript execution, then displays a notification message using the Growl plugin.

Starting URL: http://the-internet.herokuapp.com

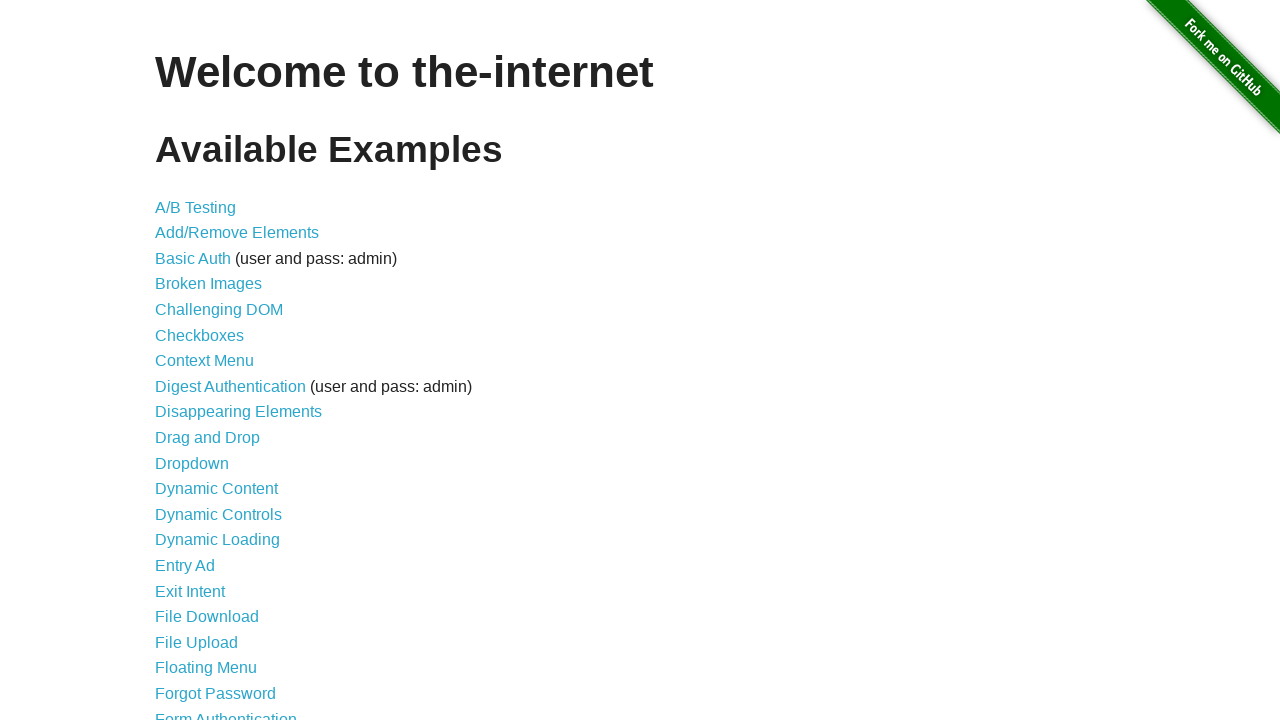

Injected jQuery library into the page
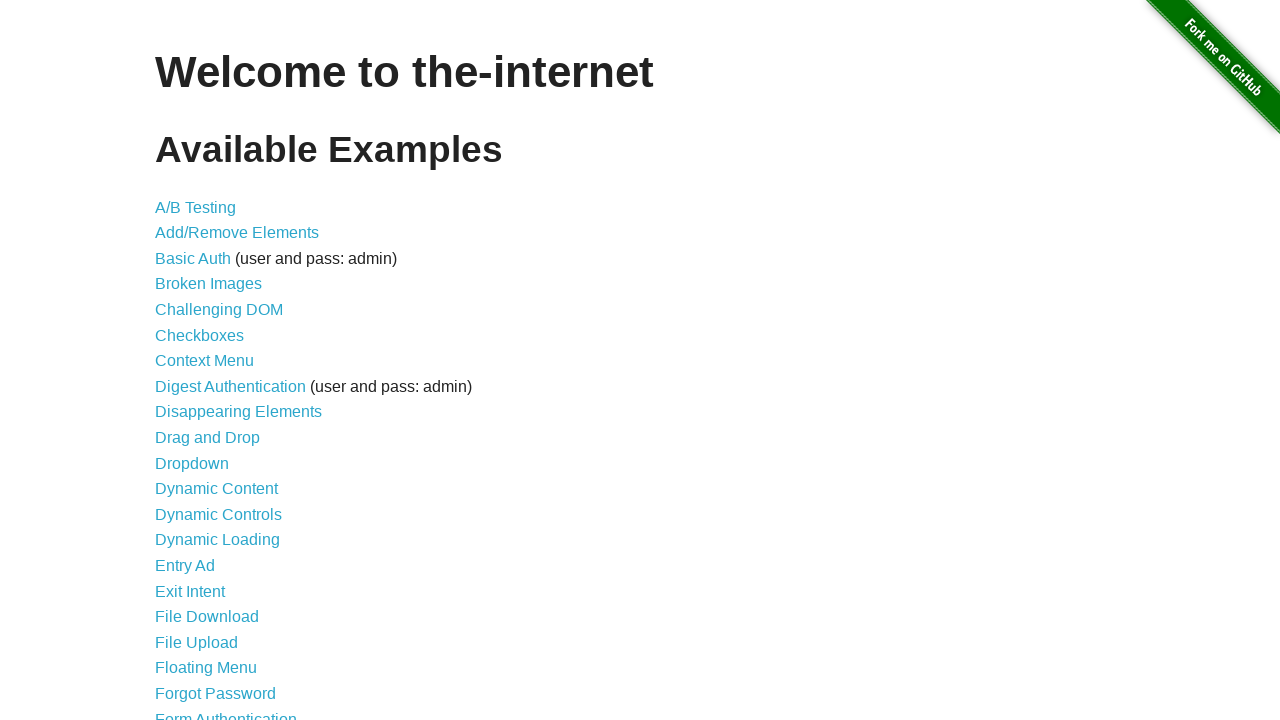

Waited for jQuery to load and become available
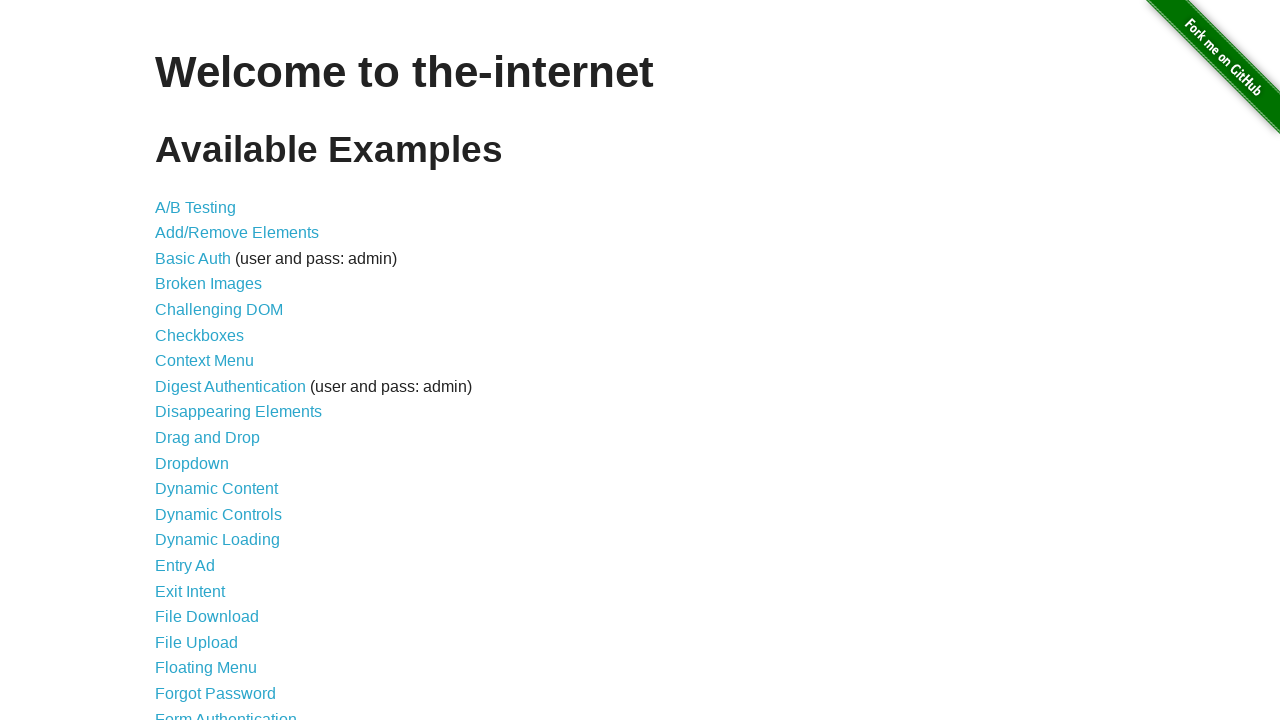

Injected jQuery Growl library script into the page
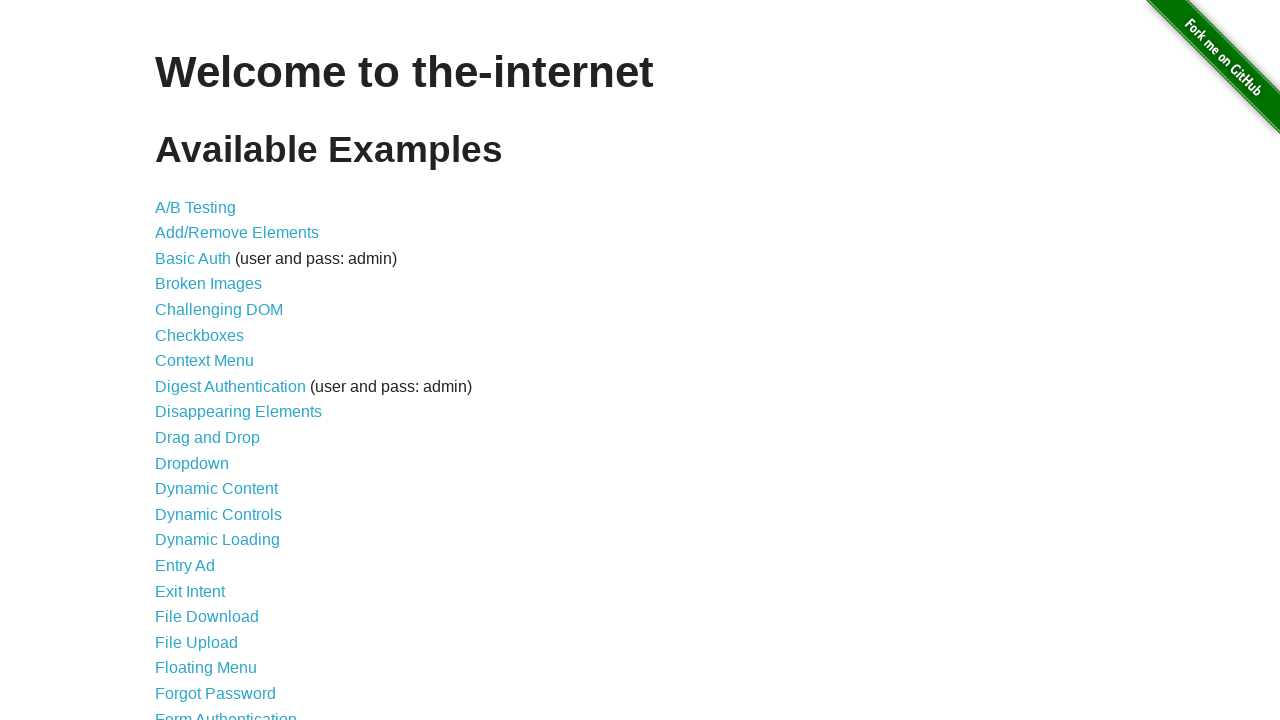

Waited 1 second for jQuery Growl script to load
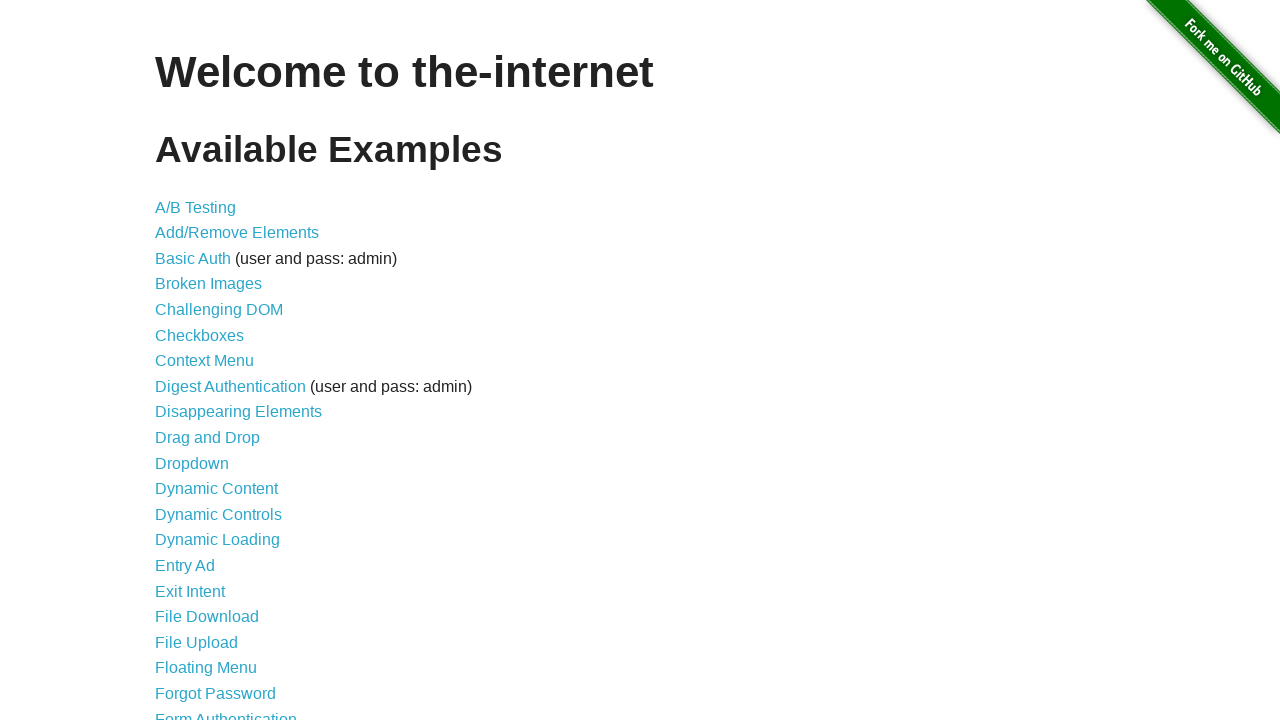

Injected jQuery Growl CSS stylesheet into the page
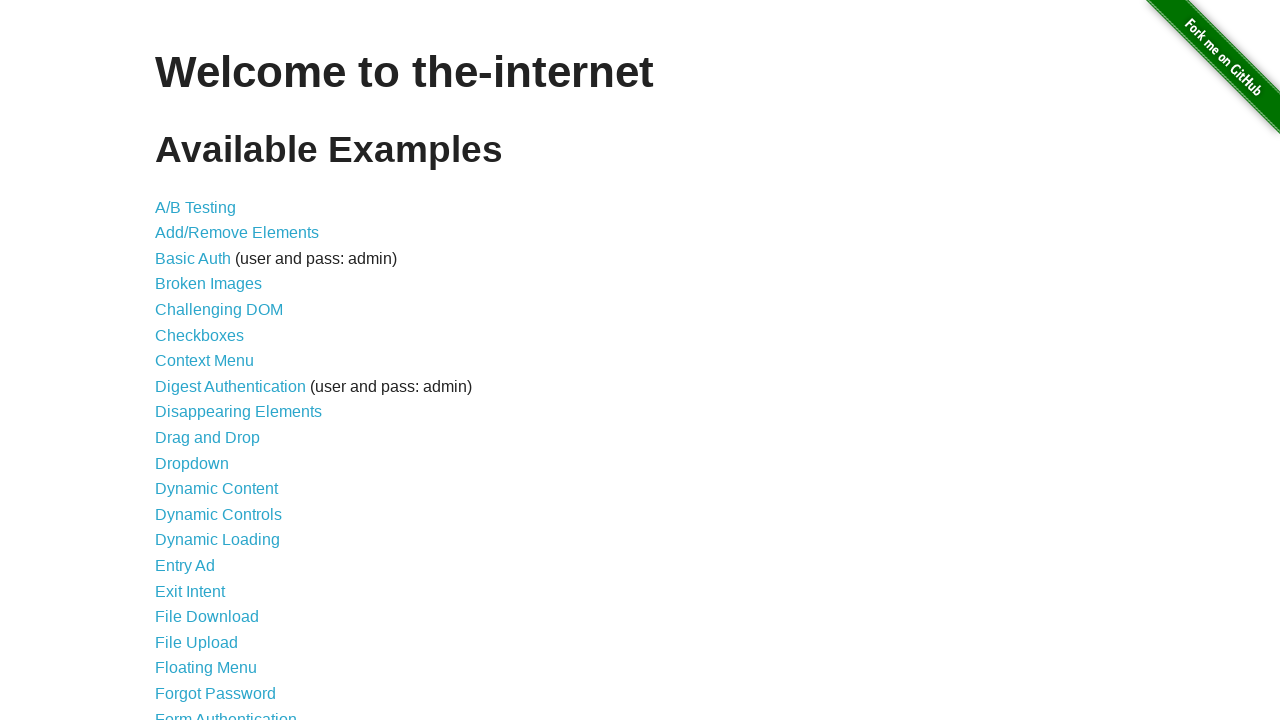

Waited for jQuery Growl function to become available
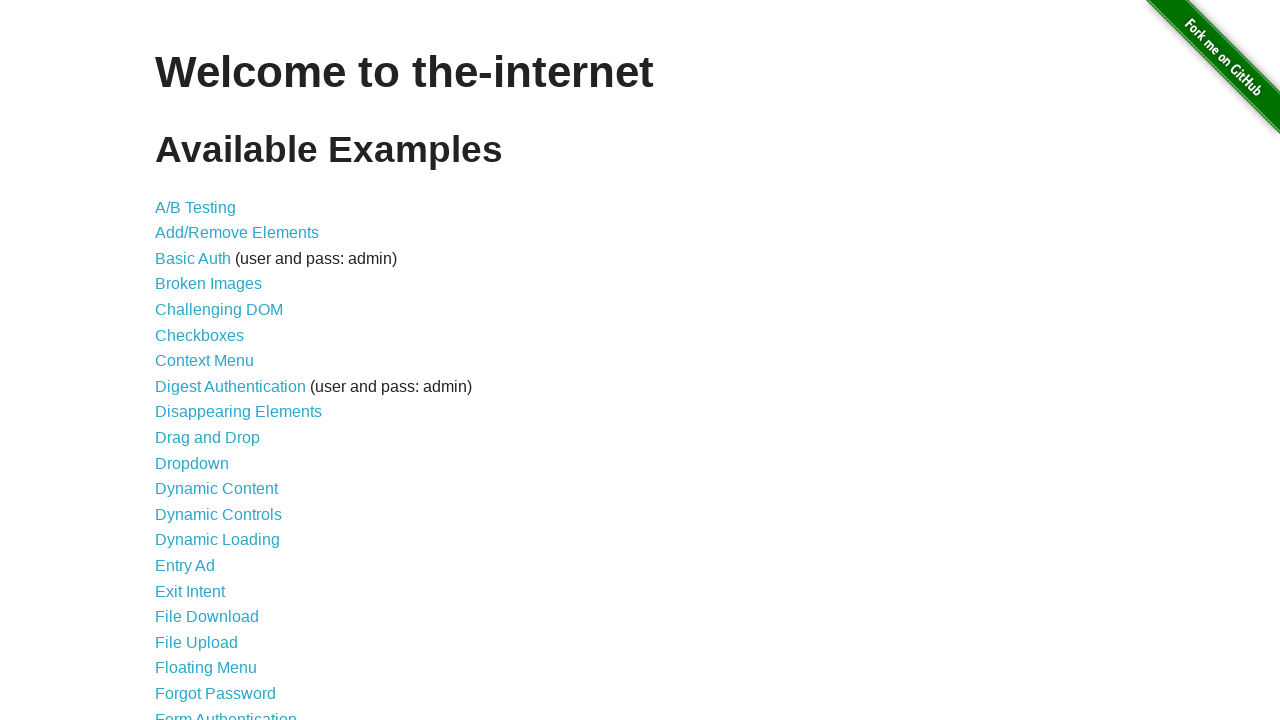

Displayed jQuery Growl notification with title 'GET' and message '/'
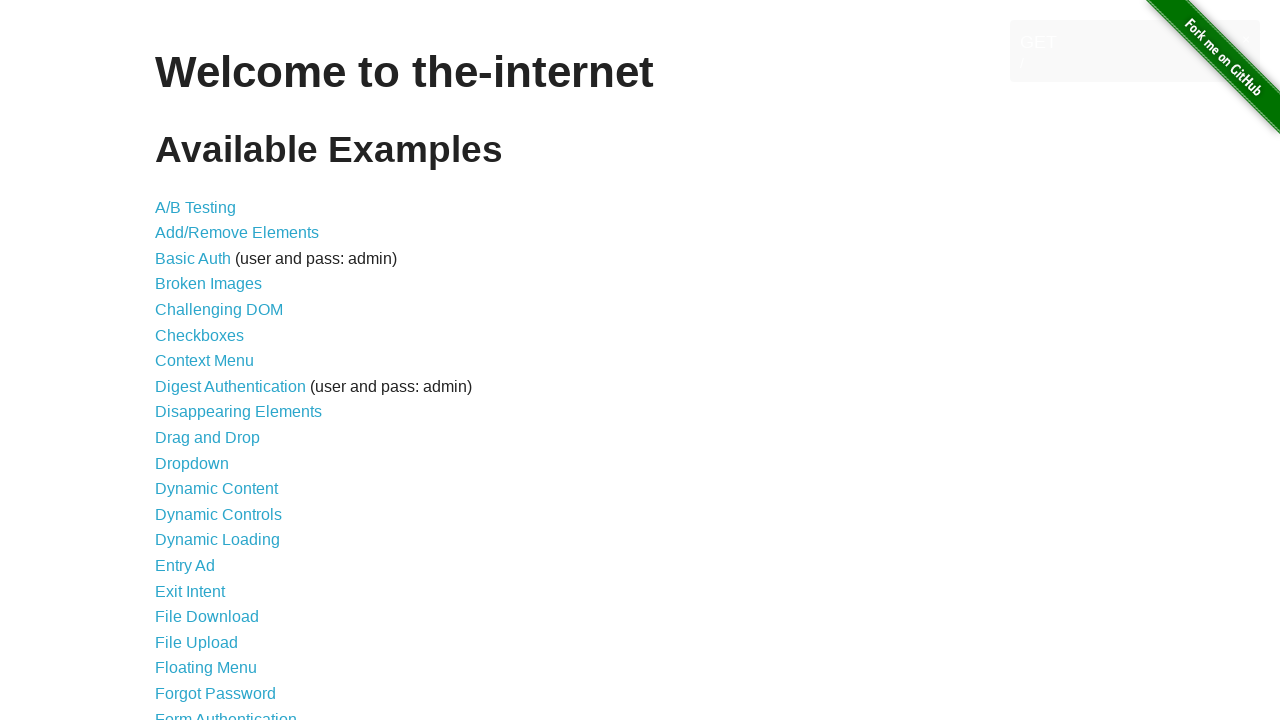

Waited 2 seconds to observe the notification
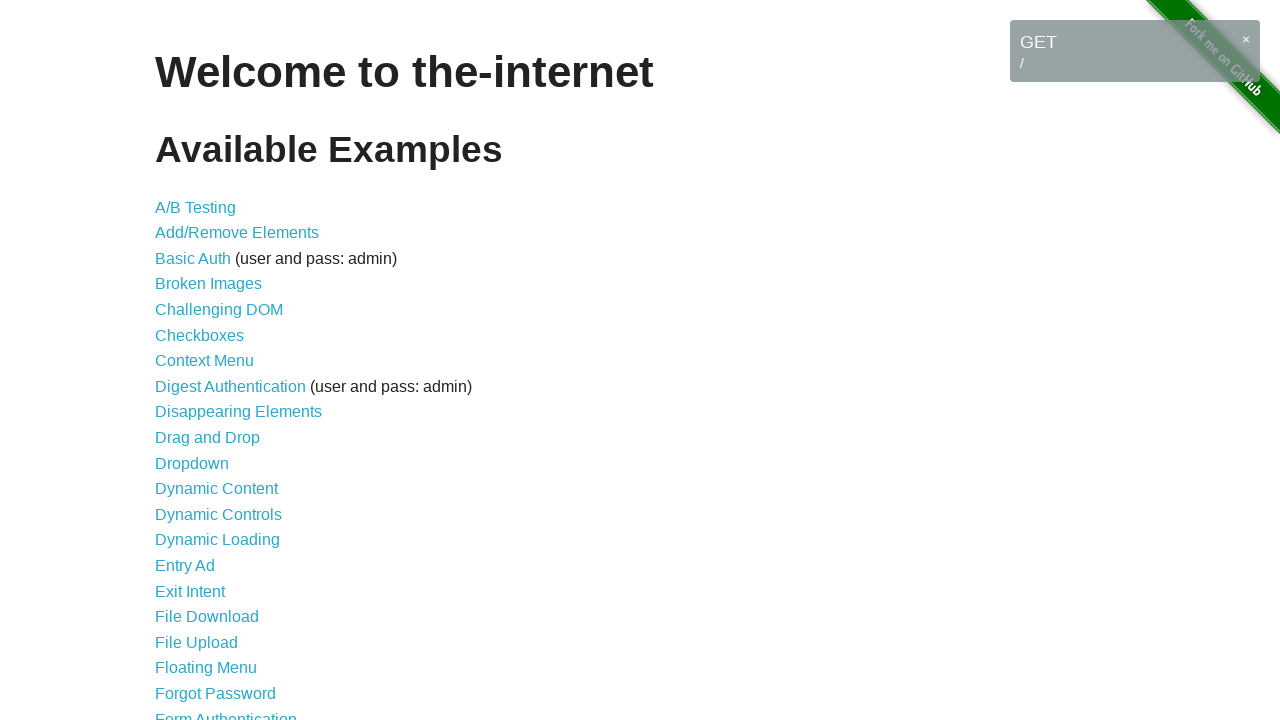

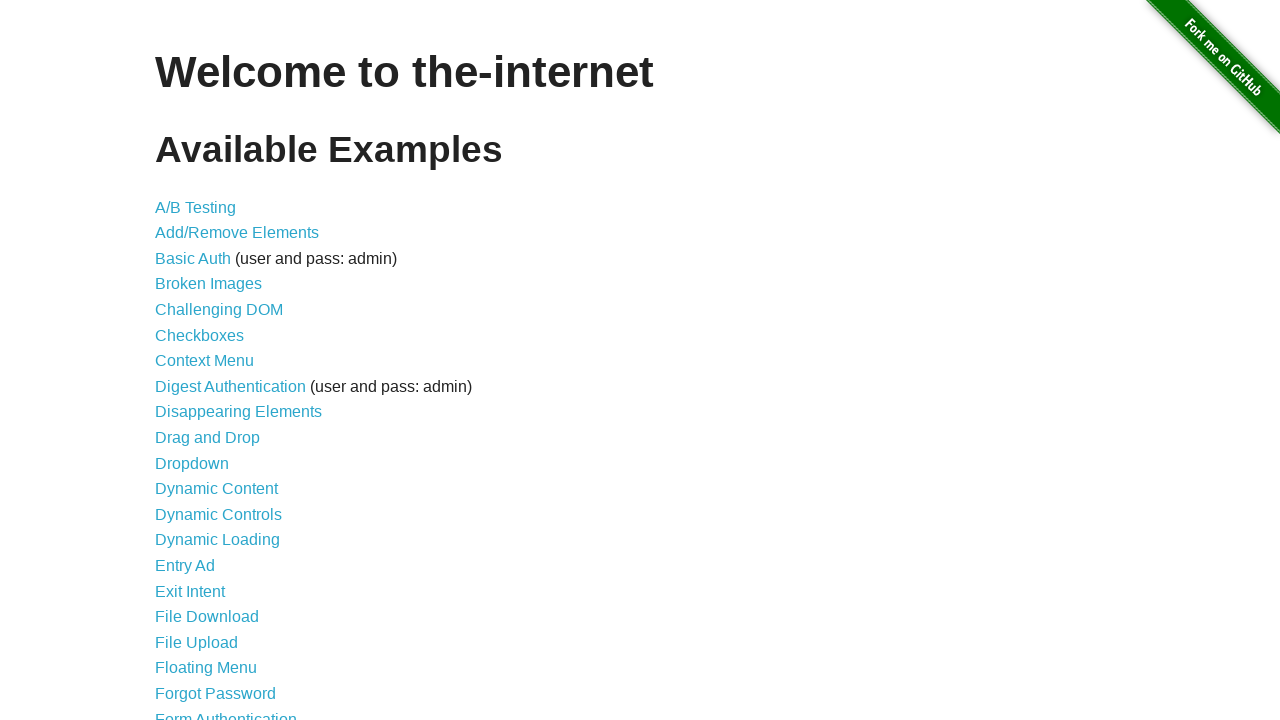